Tests opening a new window by clicking a link and handling the new page event

Starting URL: https://rahulshettyacademy.com/AutomationPractice/

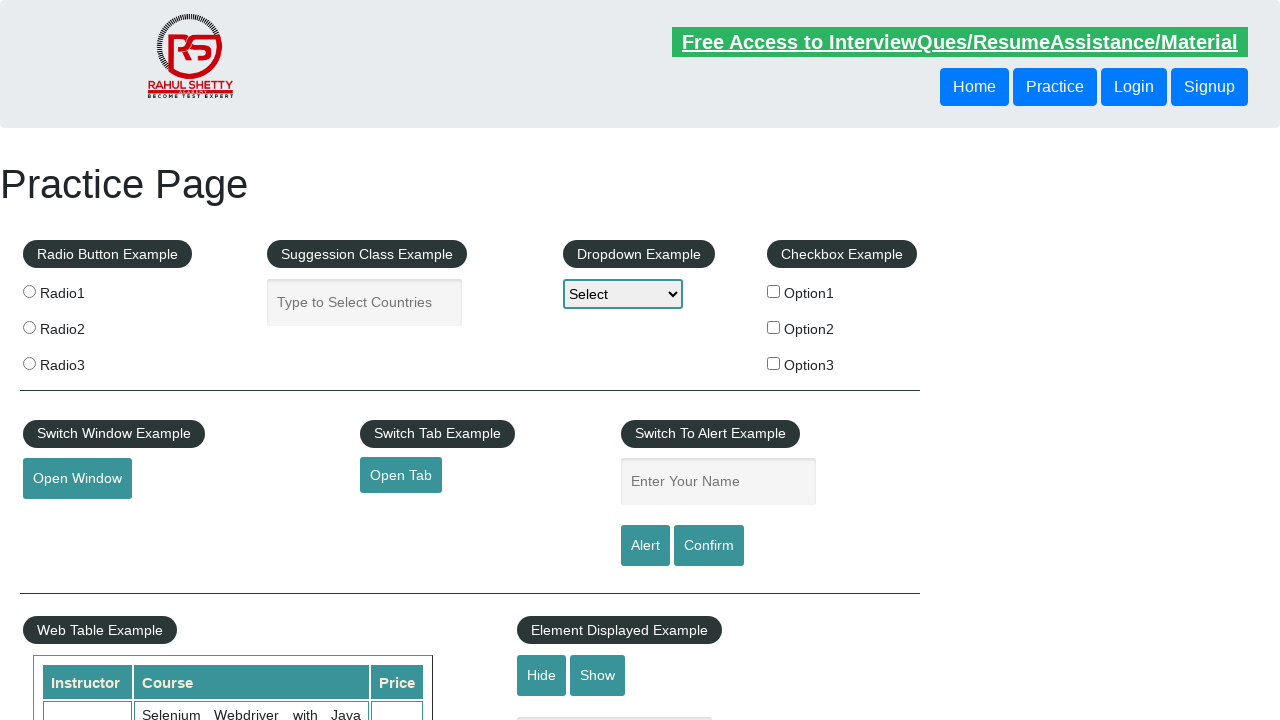

Clicked open window link and new page event captured at (77, 479) on #openwindow
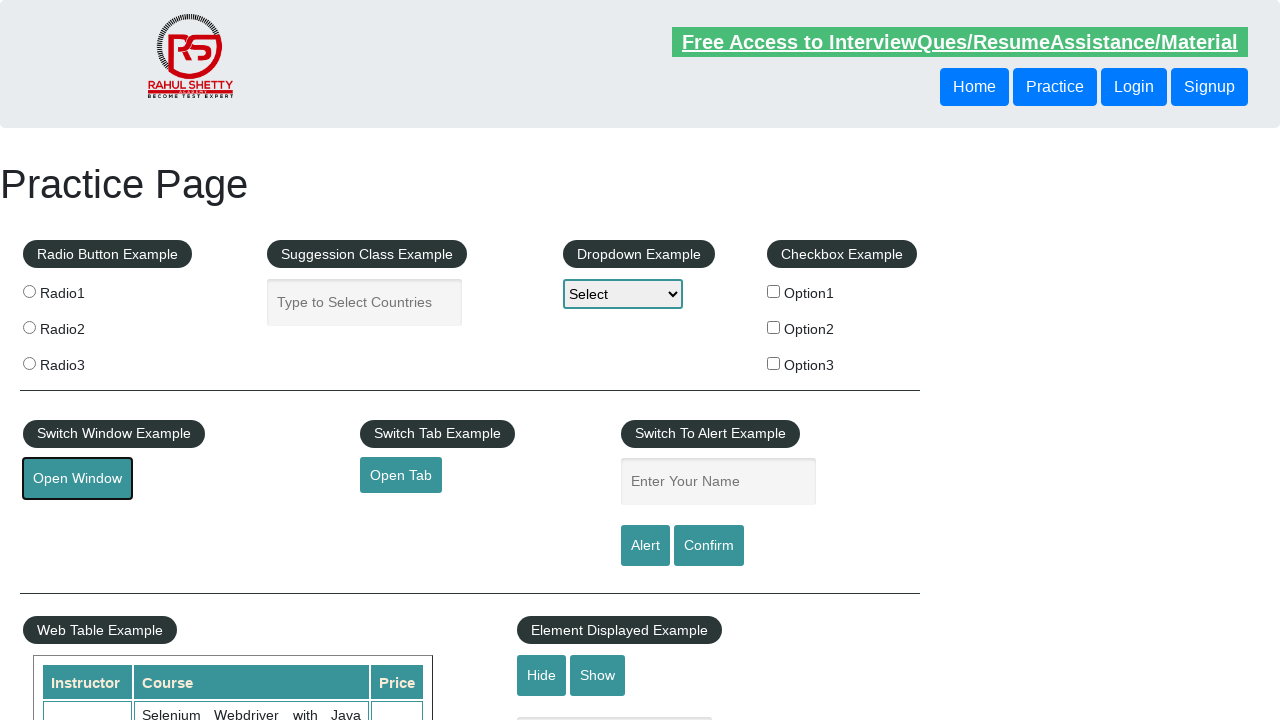

New page loaded successfully
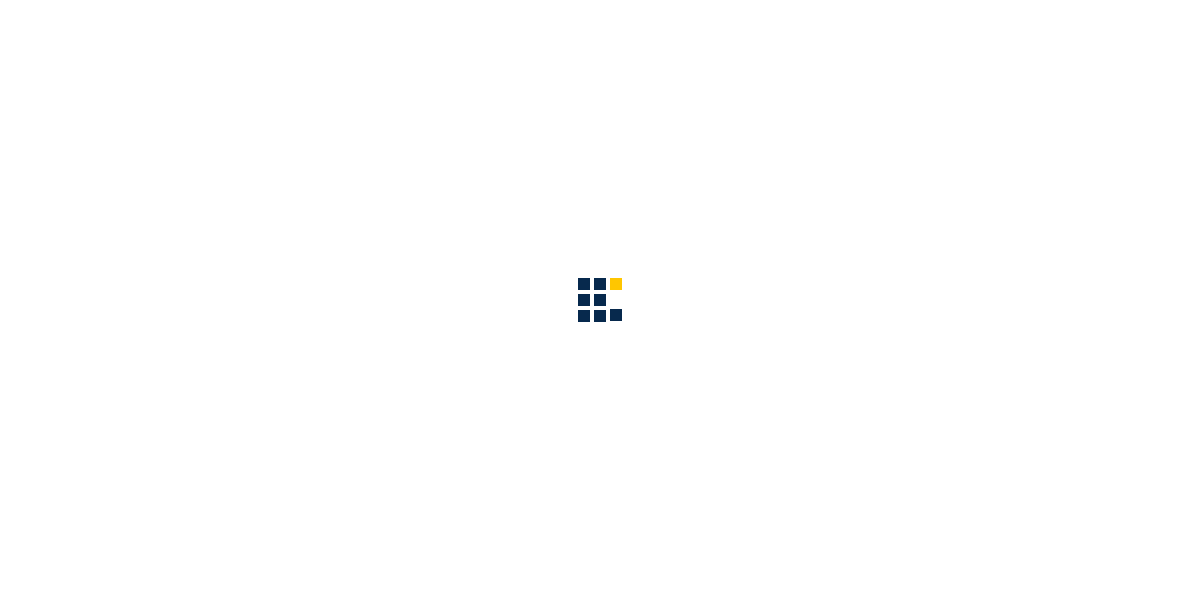

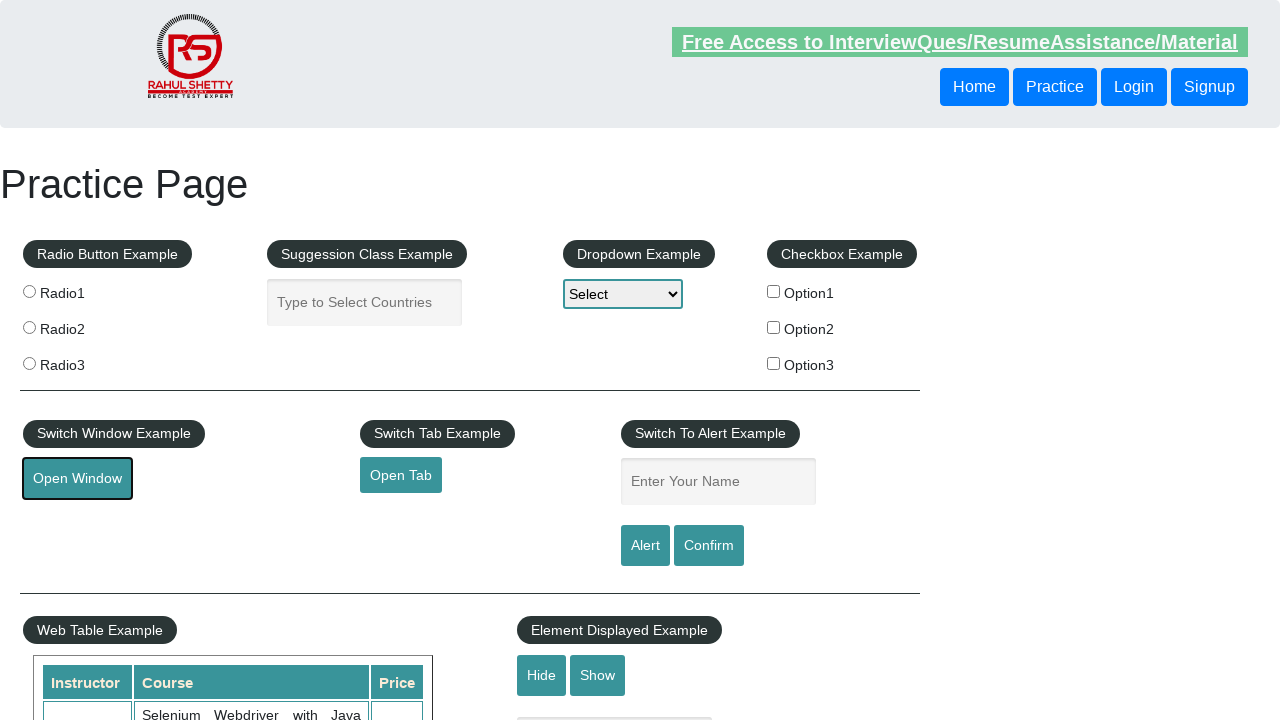